Tests clicking a button with a dynamic ID multiple times (3 clicks) to verify the button can be reliably located and clicked regardless of its changing ID

Starting URL: http://uitestingplayground.com/dynamicid

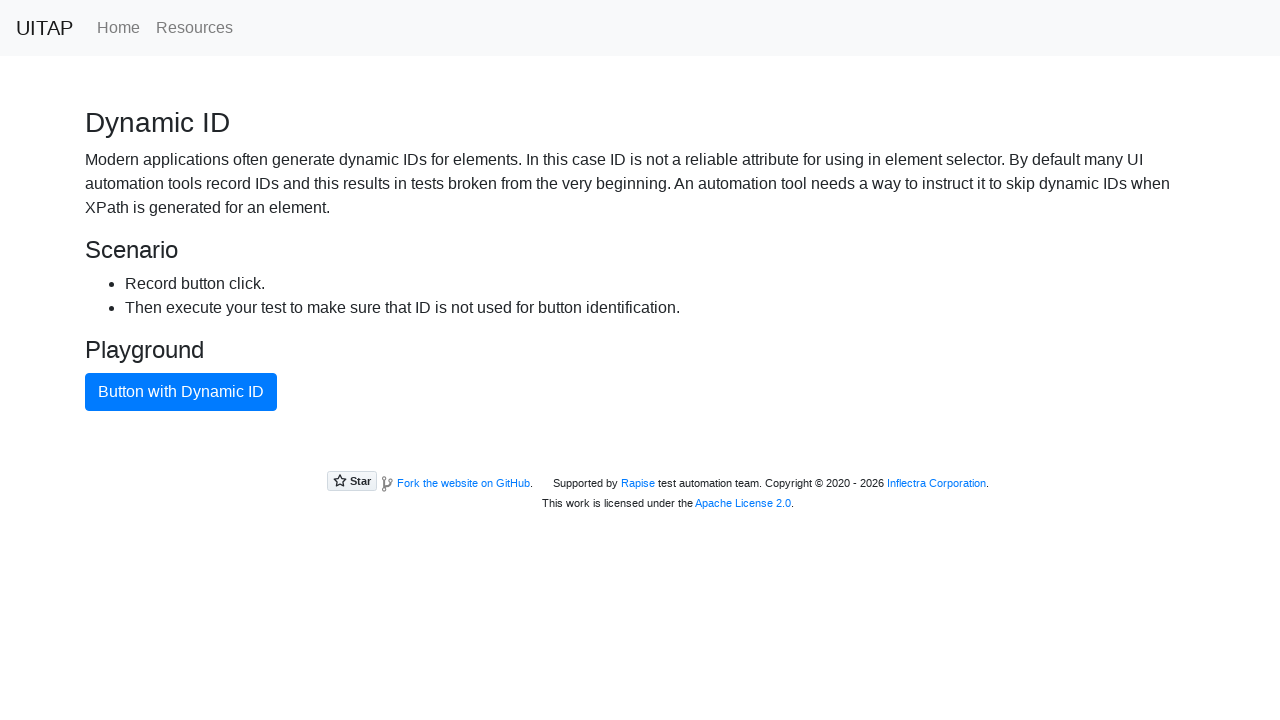

Clicked button with dynamic ID (click 1 of 3) at (181, 392) on .btn.btn-primary
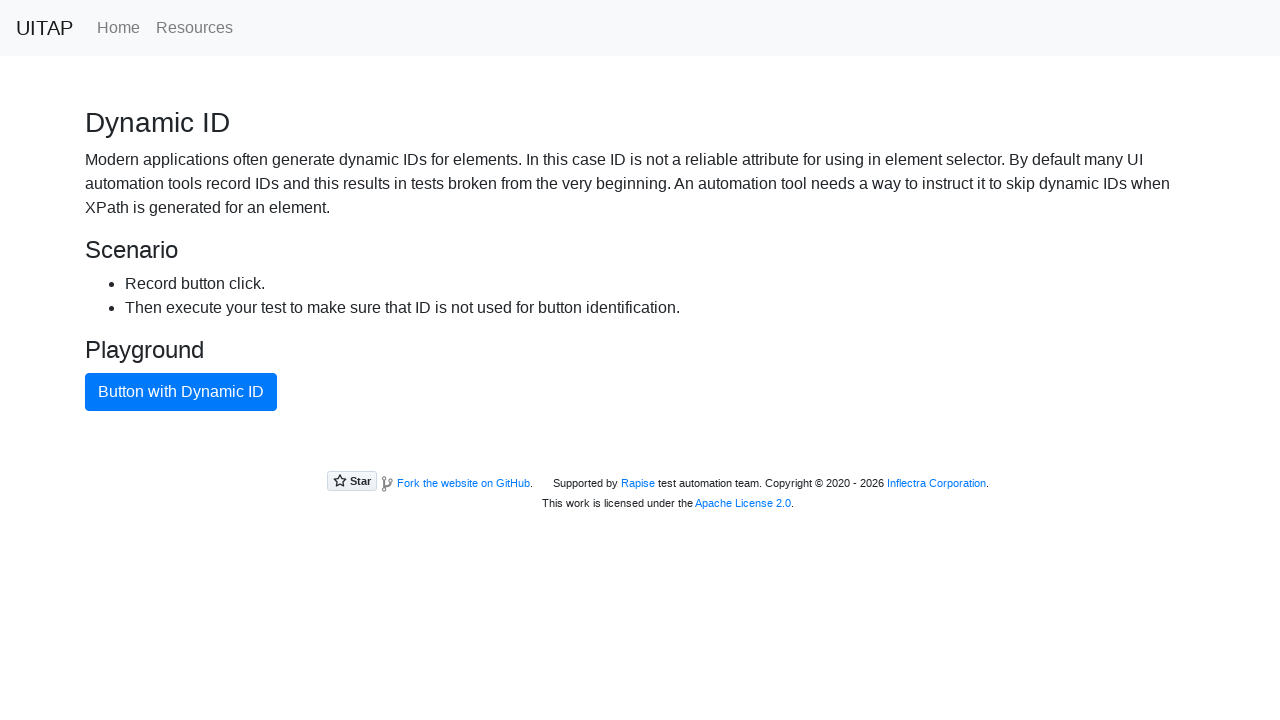

Clicked button with dynamic ID (click 2 of 3) at (181, 392) on .btn.btn-primary
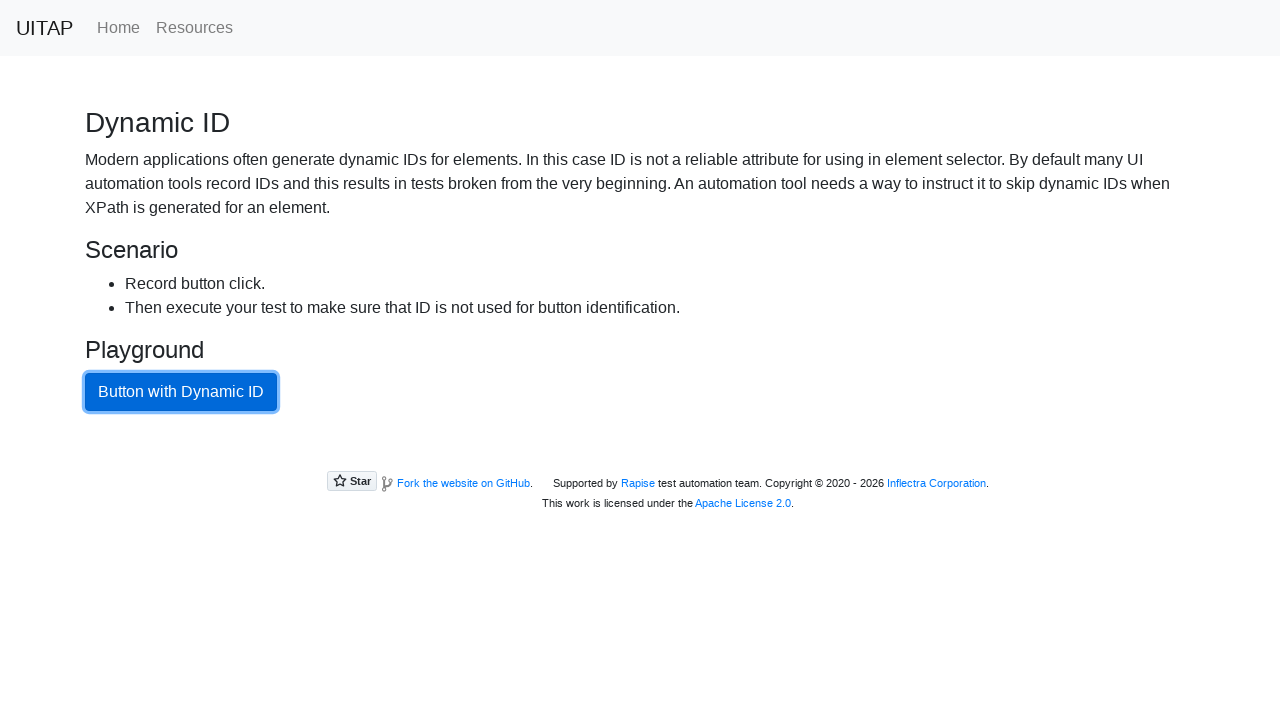

Clicked button with dynamic ID (click 3 of 3) at (181, 392) on .btn.btn-primary
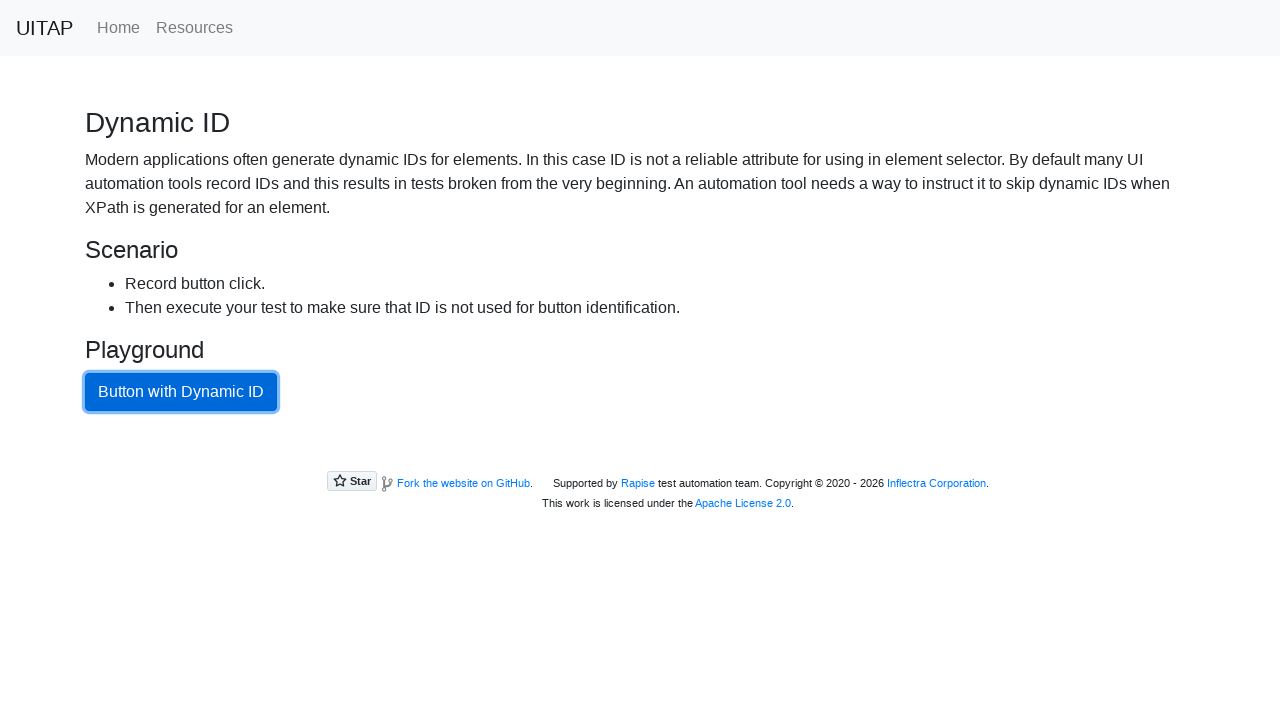

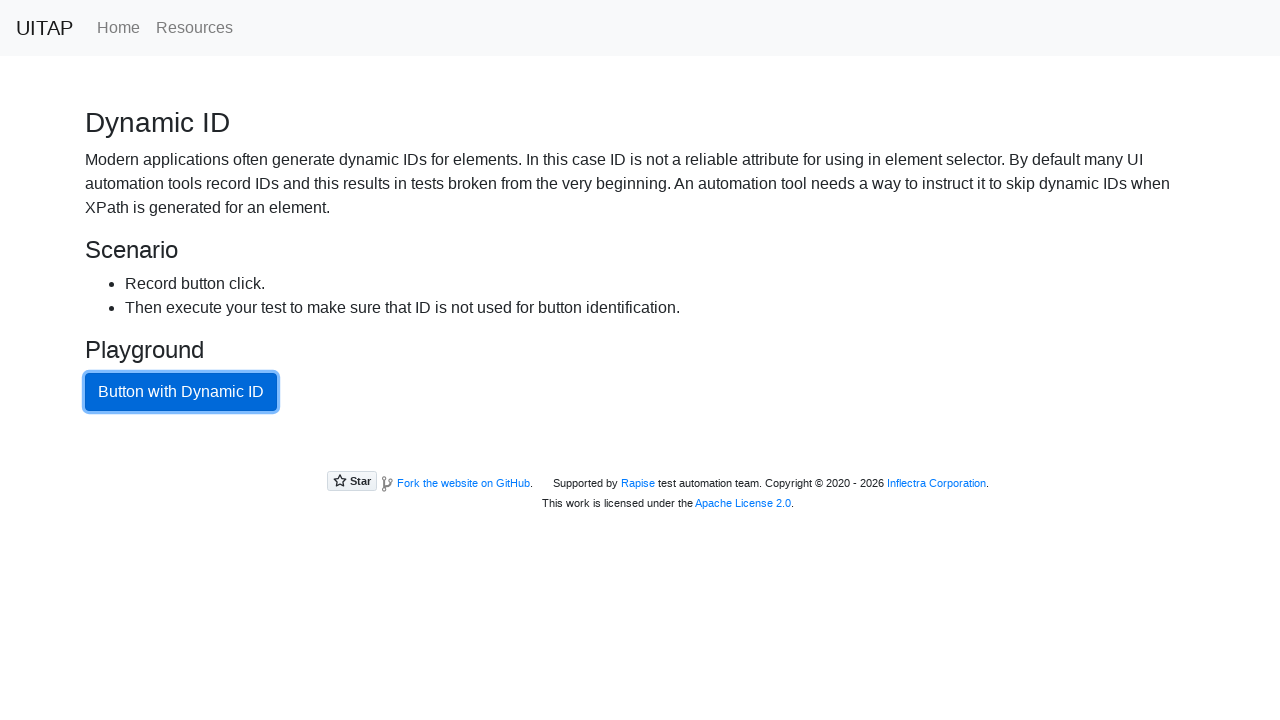